Tests the automation practice form by filling in the First Name and Last Name fields with test data. The original script was data-driven from a CSV file, so generated values are used instead.

Starting URL: https://demoqa.com/automation-practice-form

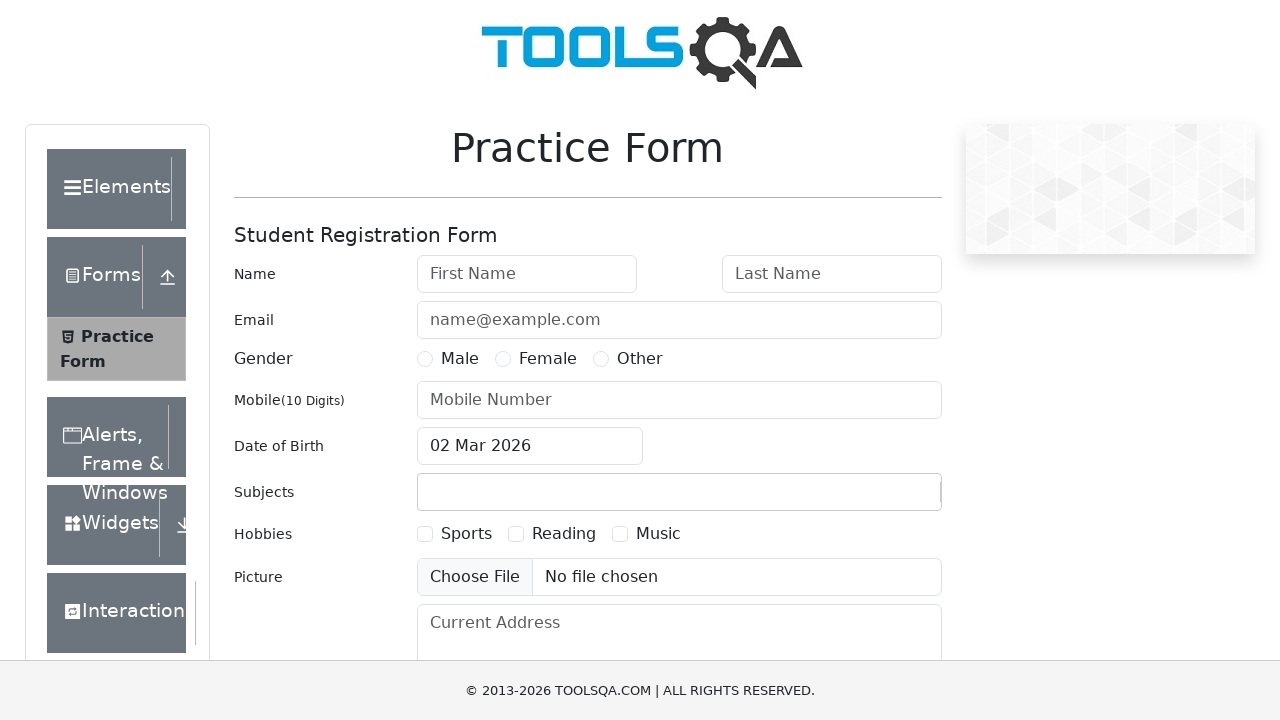

Filled First Name field with 'Jennifer' on internal:role=textbox[name="First Name"i]
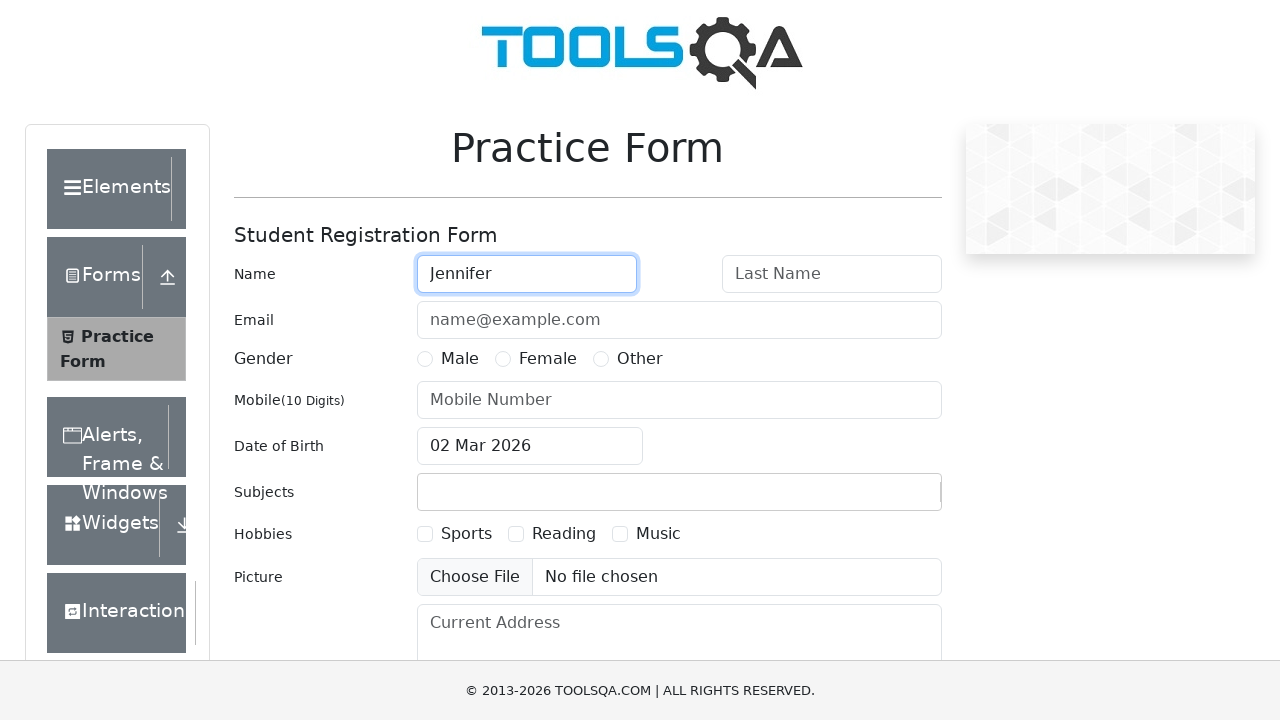

Filled Last Name field with 'Morrison' on internal:role=textbox[name="Last Name"i]
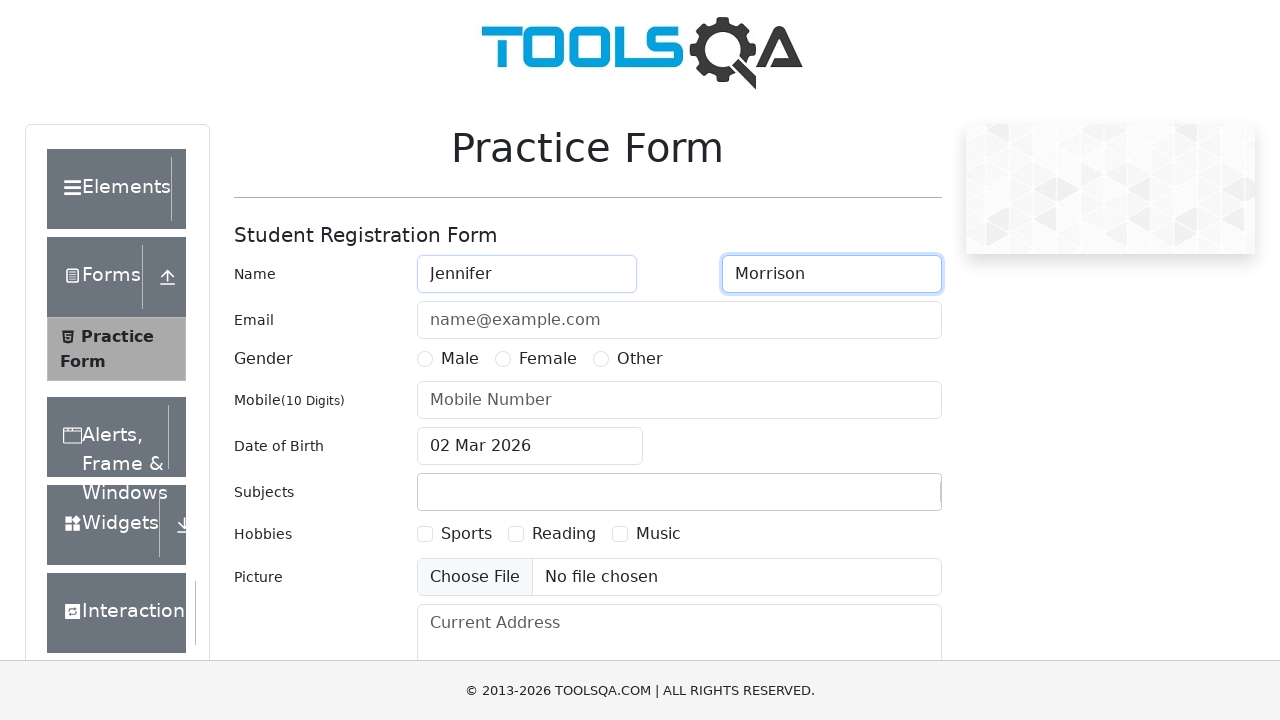

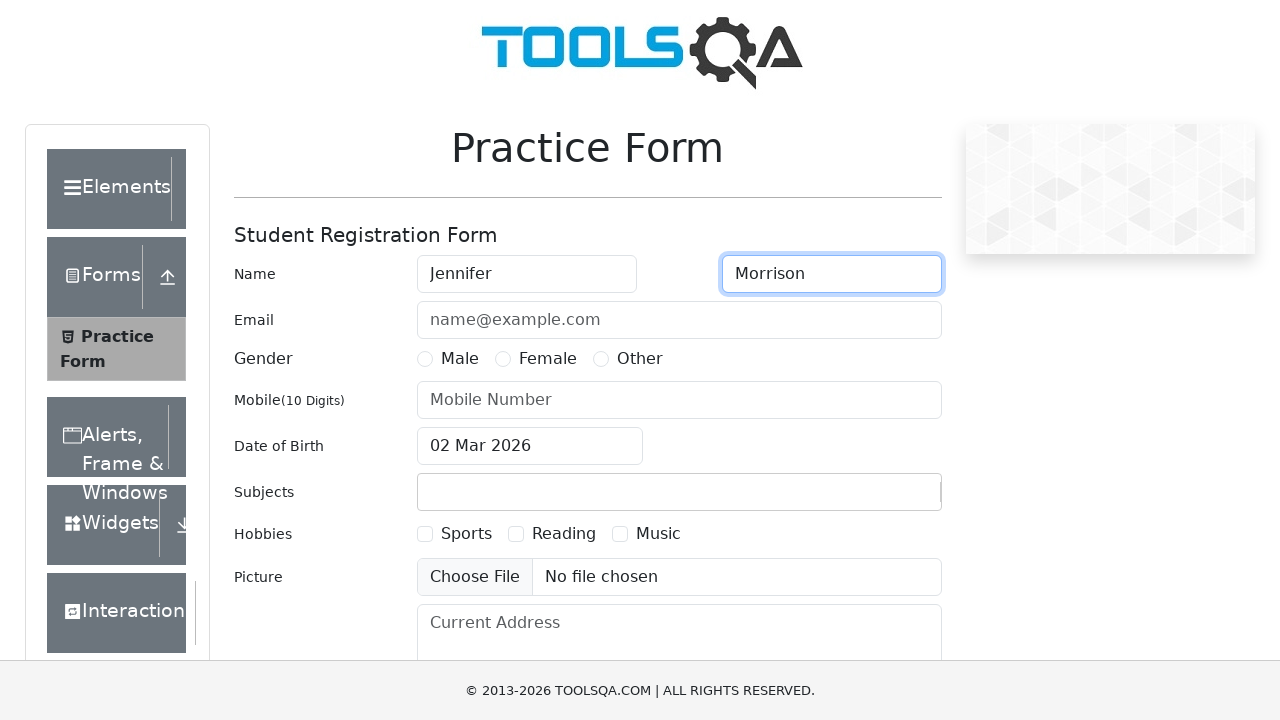